Tests handling of stale element references by clicking on menu items, navigating back to the page, and clicking another menu item after re-finding the element

Starting URL: http://the-internet.herokuapp.com/disappearing_elements

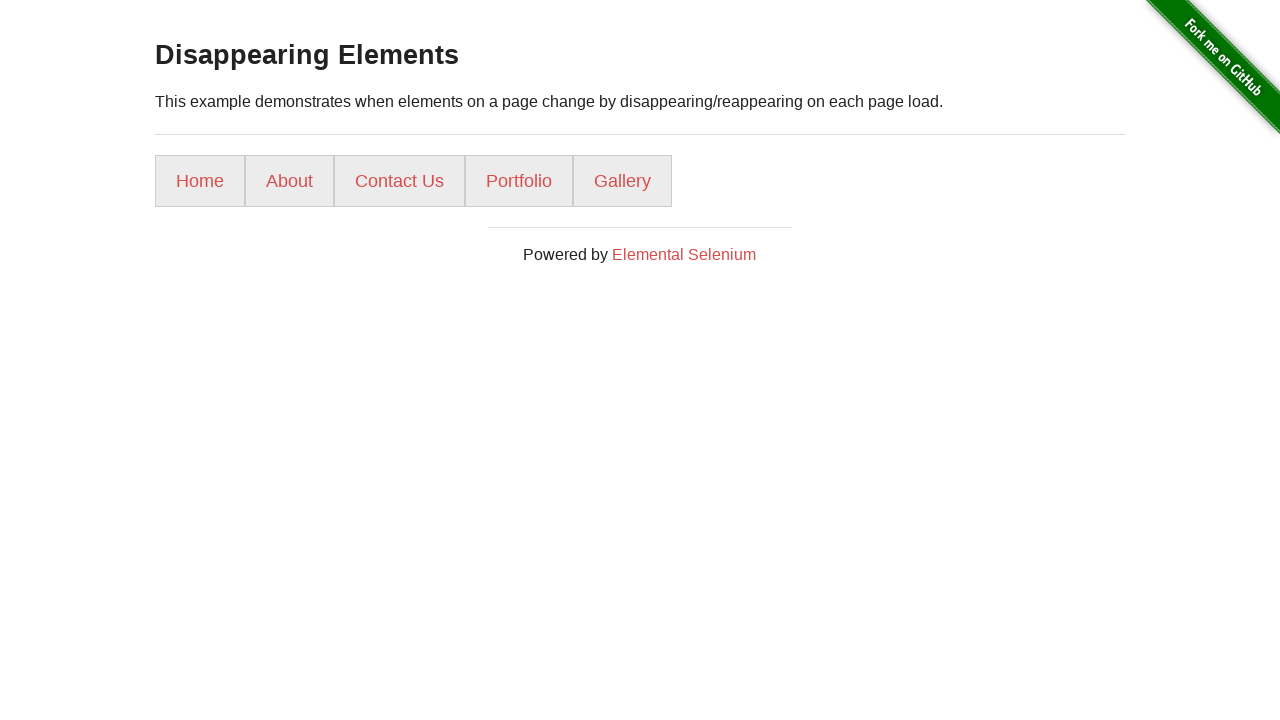

Located Home menu element
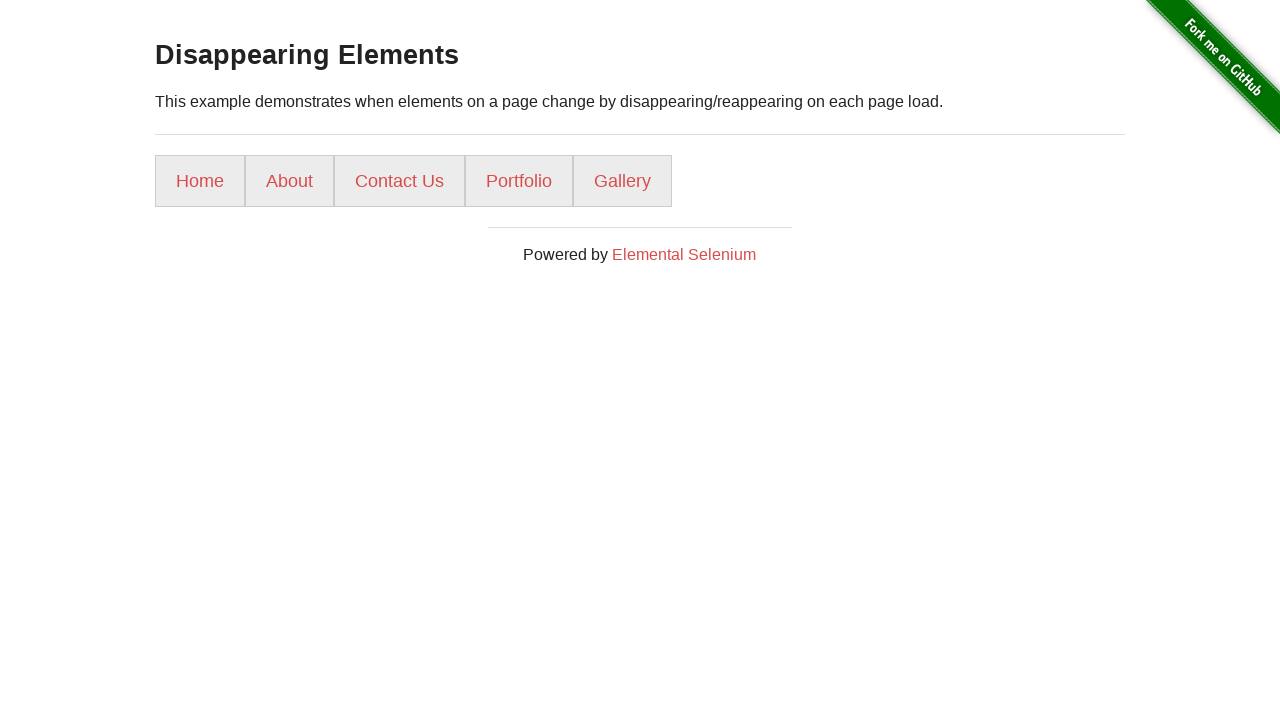

Located About menu element
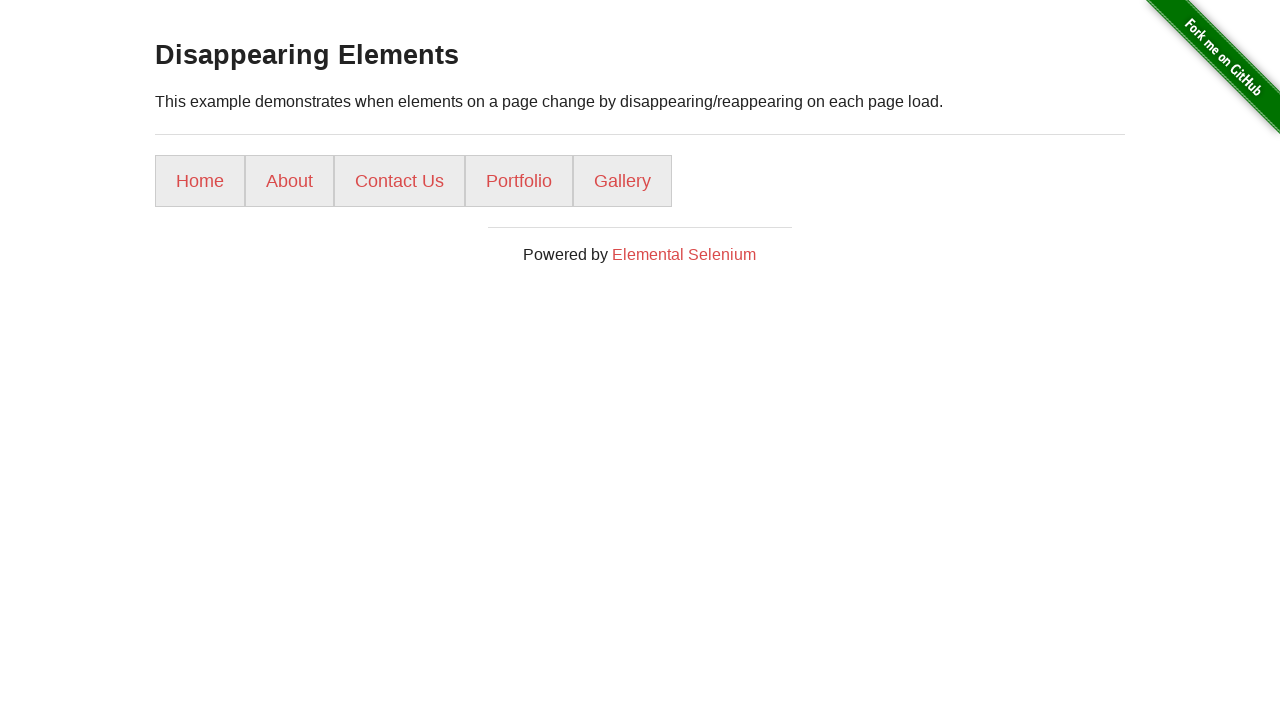

Located Contact Us menu element
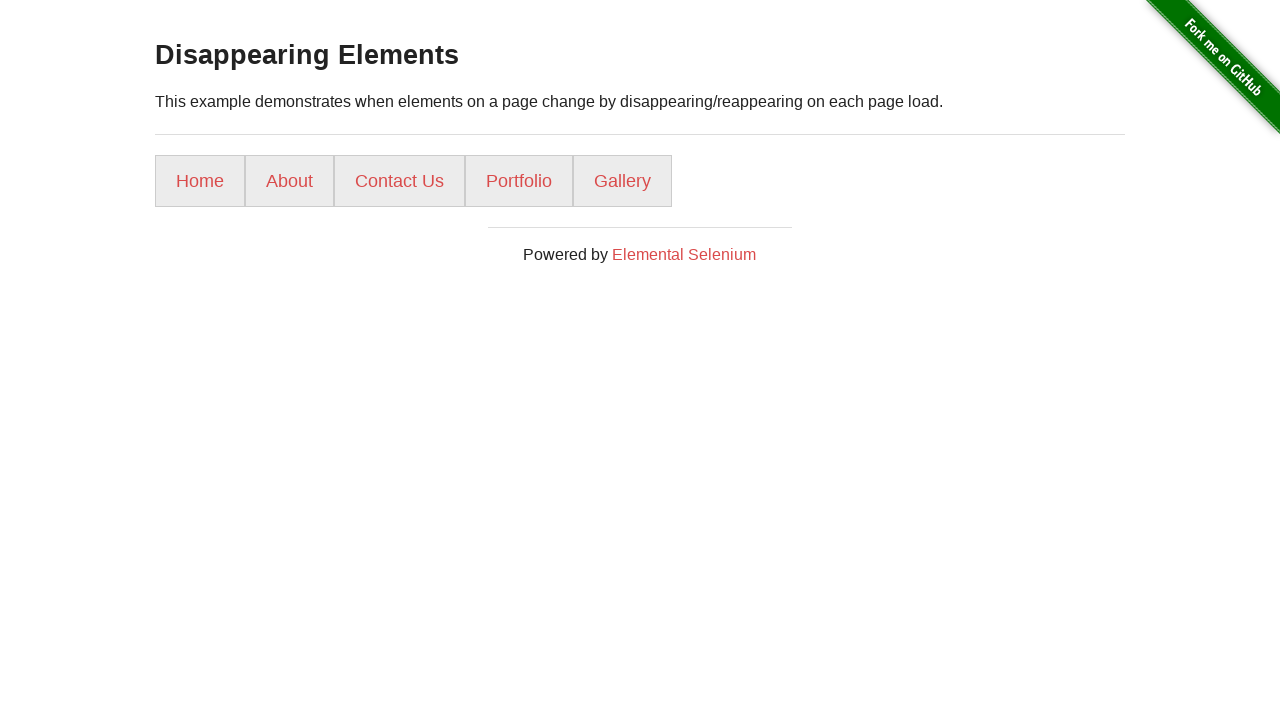

Located Portfolio menu element
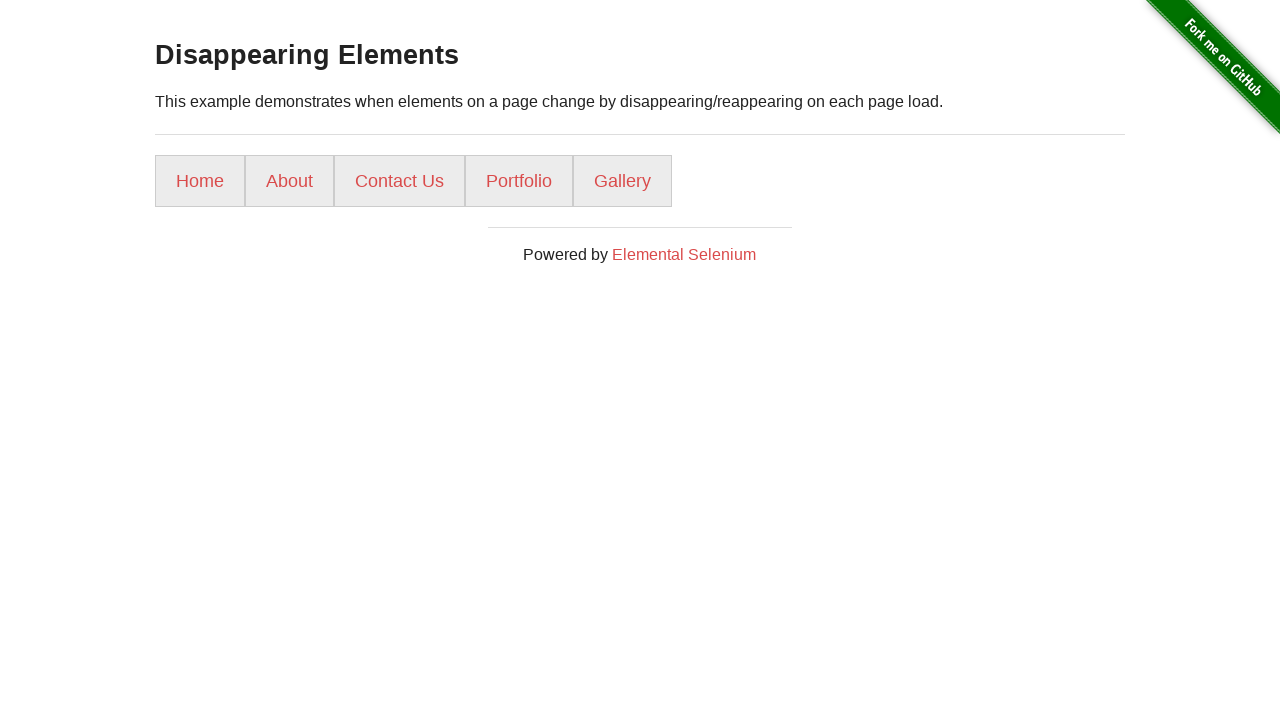

Clicked Portfolio menu item at (519, 181) on xpath=//a[text()='Portfolio']
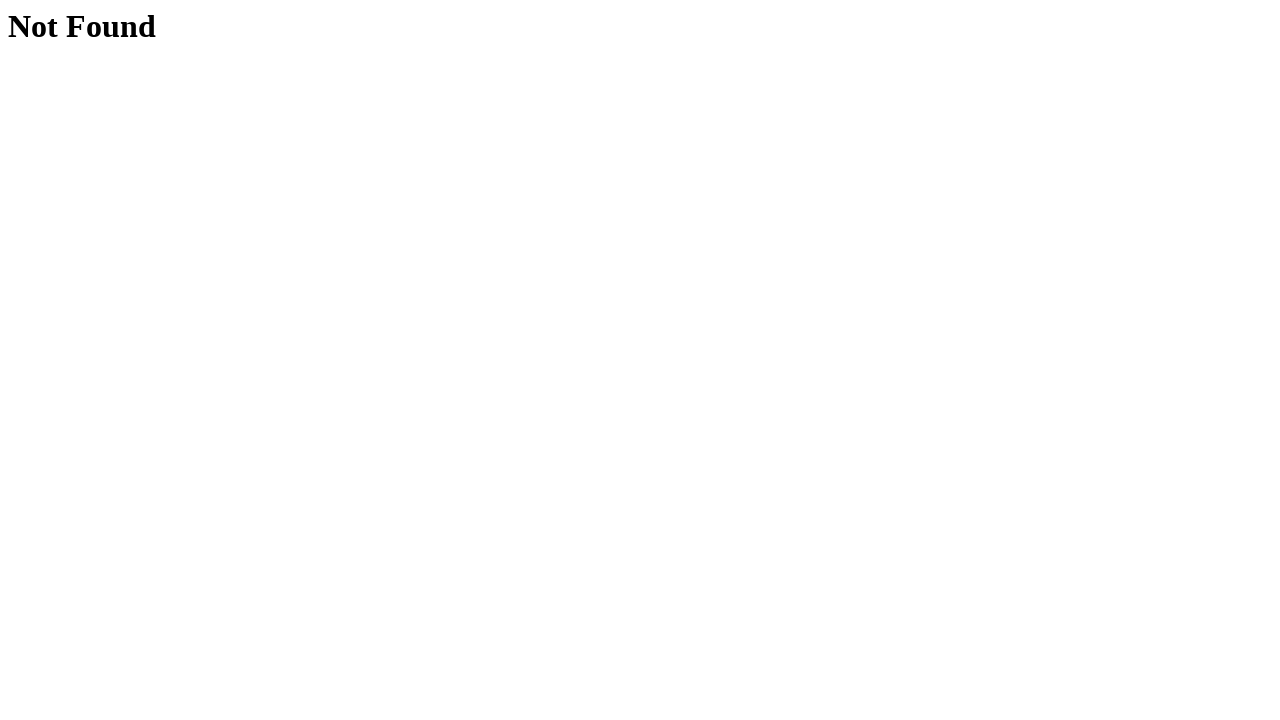

Navigated back to disappearing elements page
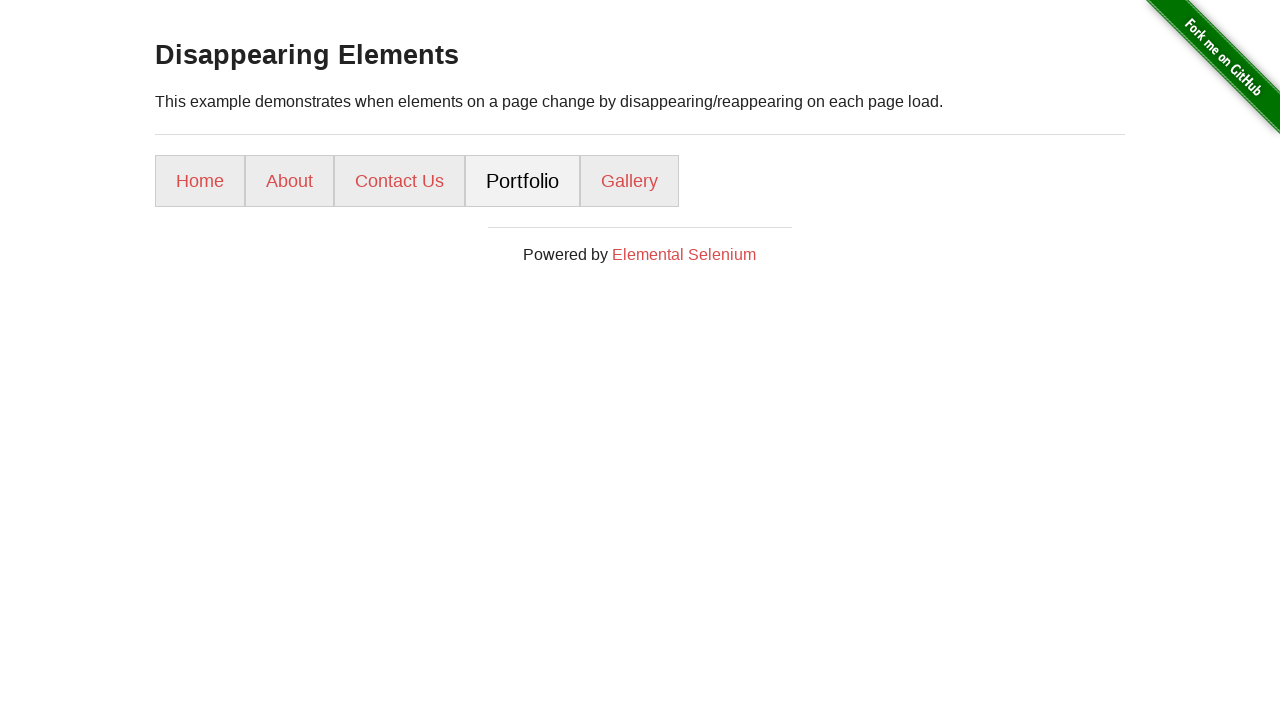

Clicked Contact Us menu item after page reload (stale element reference handled) at (400, 181) on xpath=//a[text()='Contact Us']
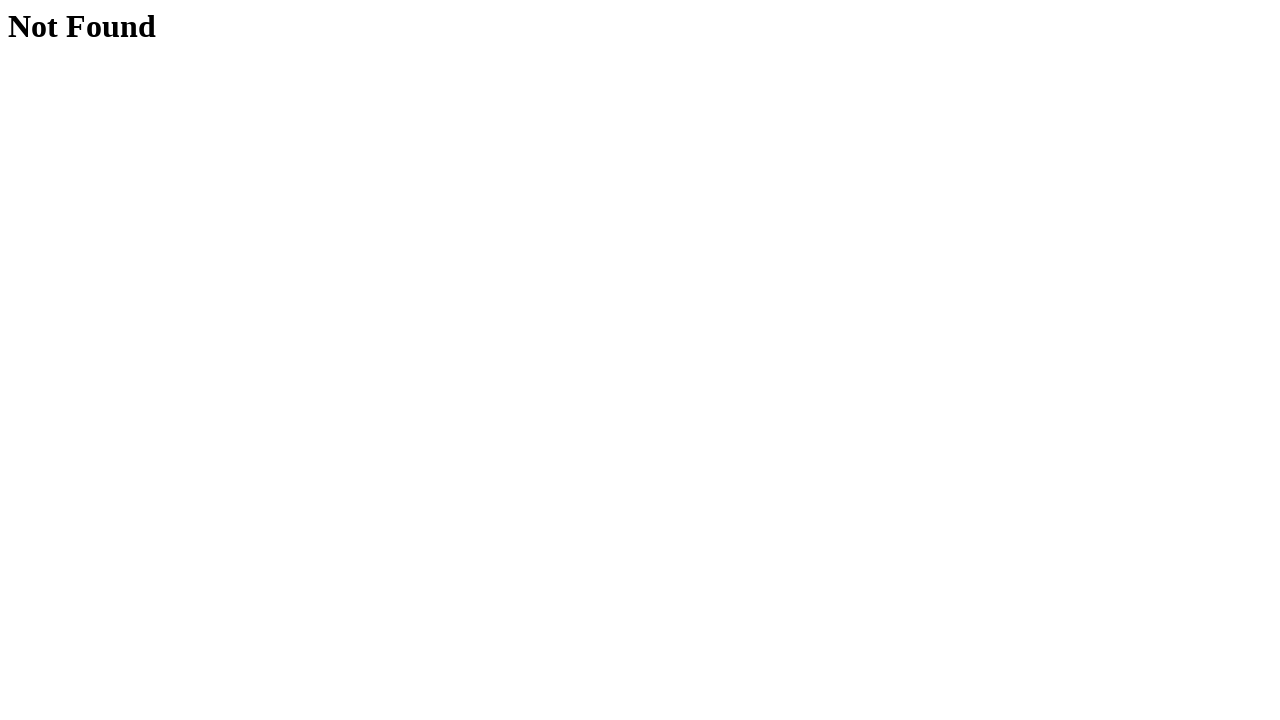

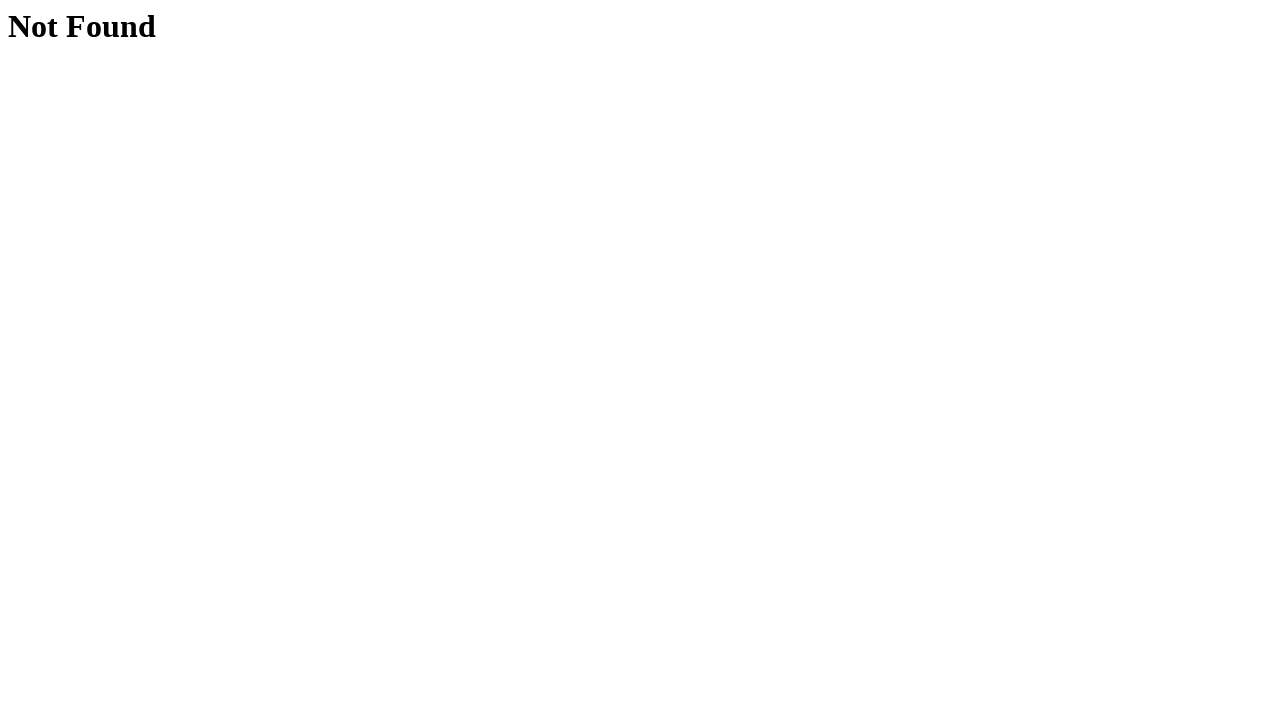